Tests for presence of skip-to-content link and clicks it if available to navigate to main content

Starting URL: https://react.dev

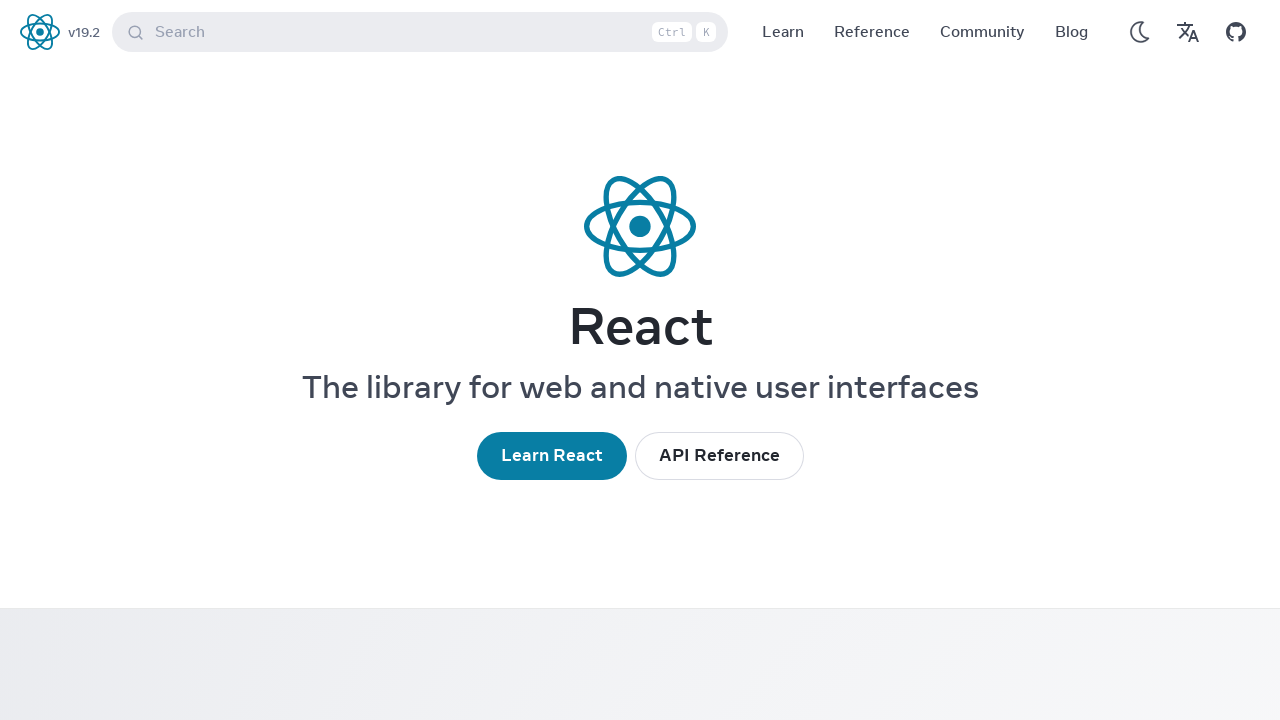

Page loaded with networkidle state
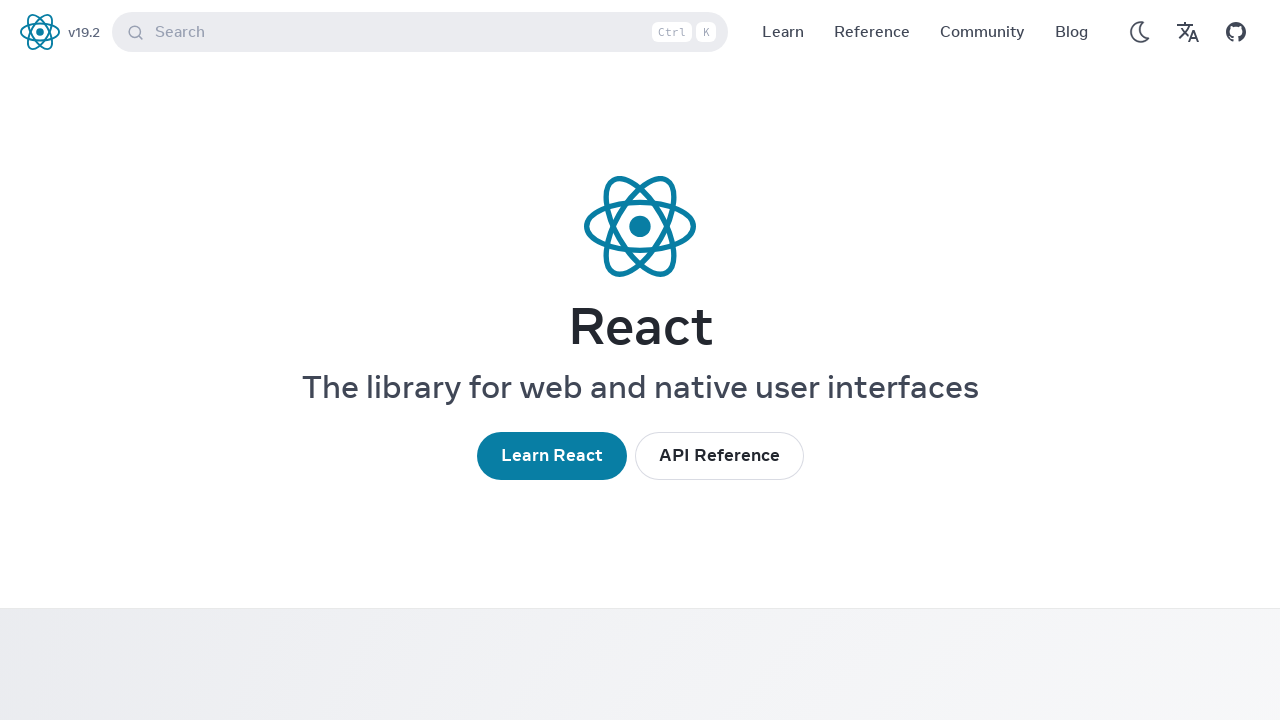

Pressed Tab to focus first element on page
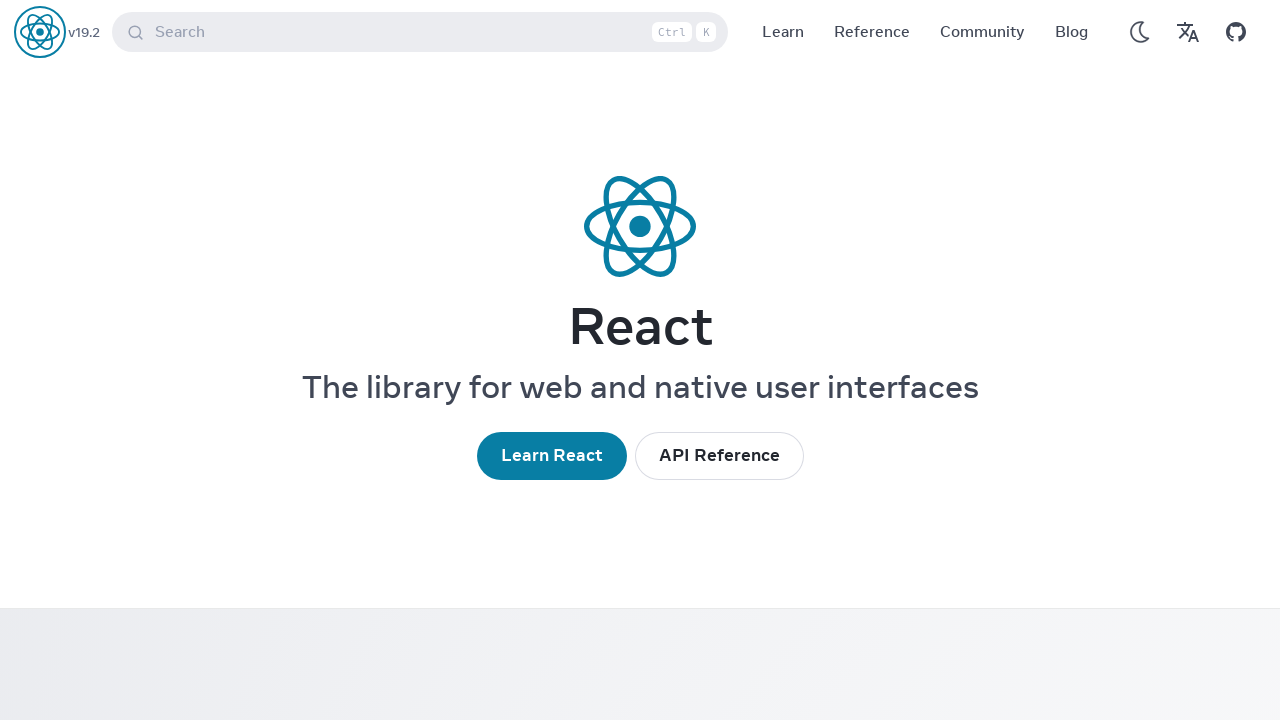

Located skip-to-content link element
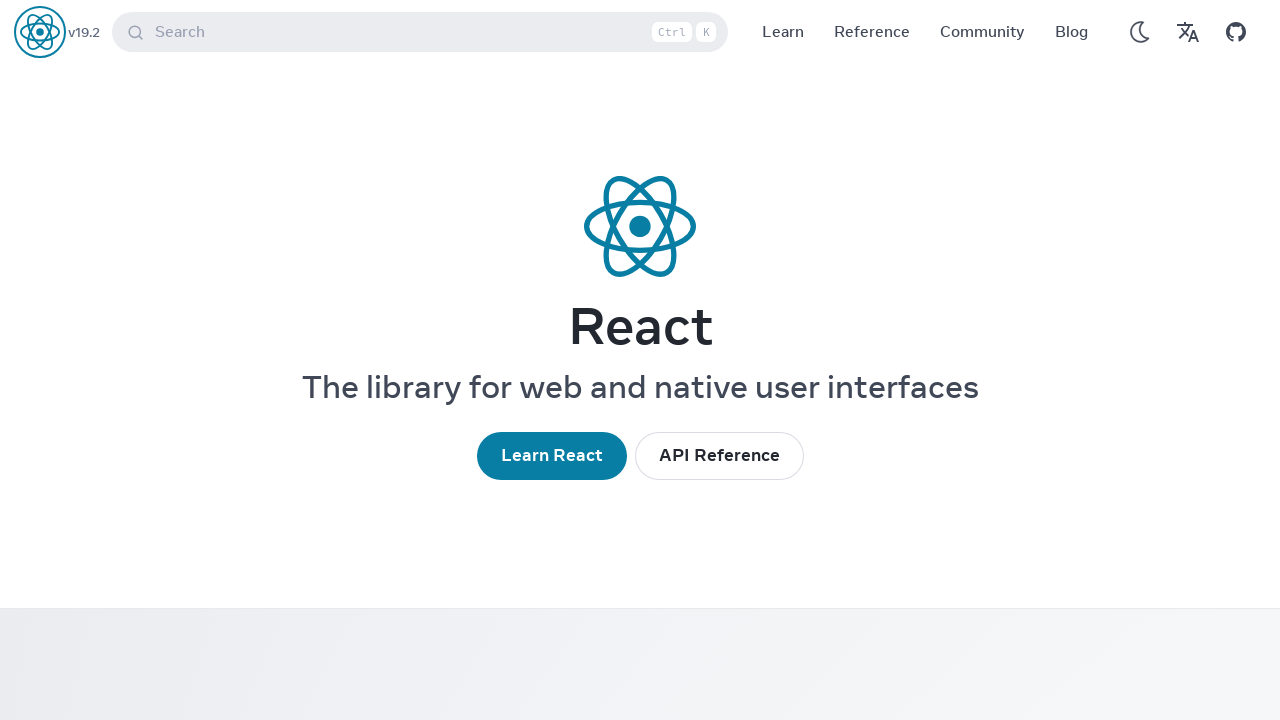

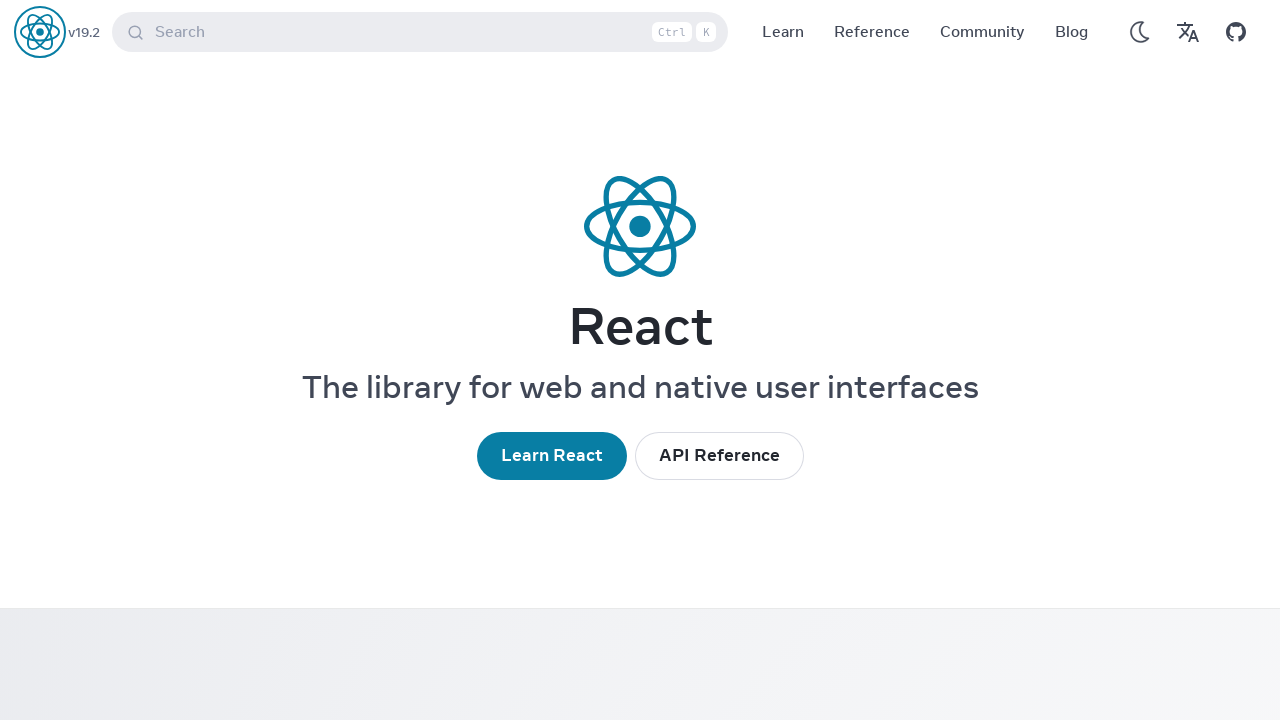